Navigates to YouTube homepage and maximizes the browser window, verifying the page loads successfully

Starting URL: https://www.youtube.com/

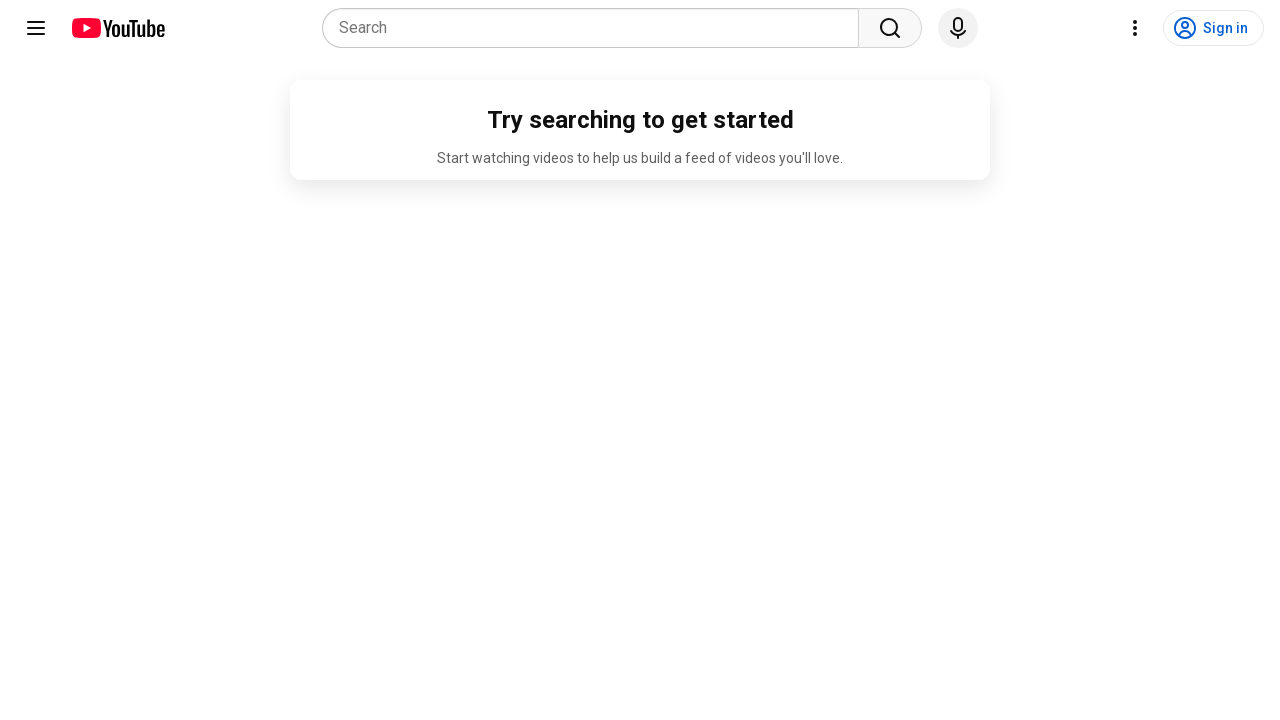

Set viewport size to 1920x1080 to simulate maximized browser window
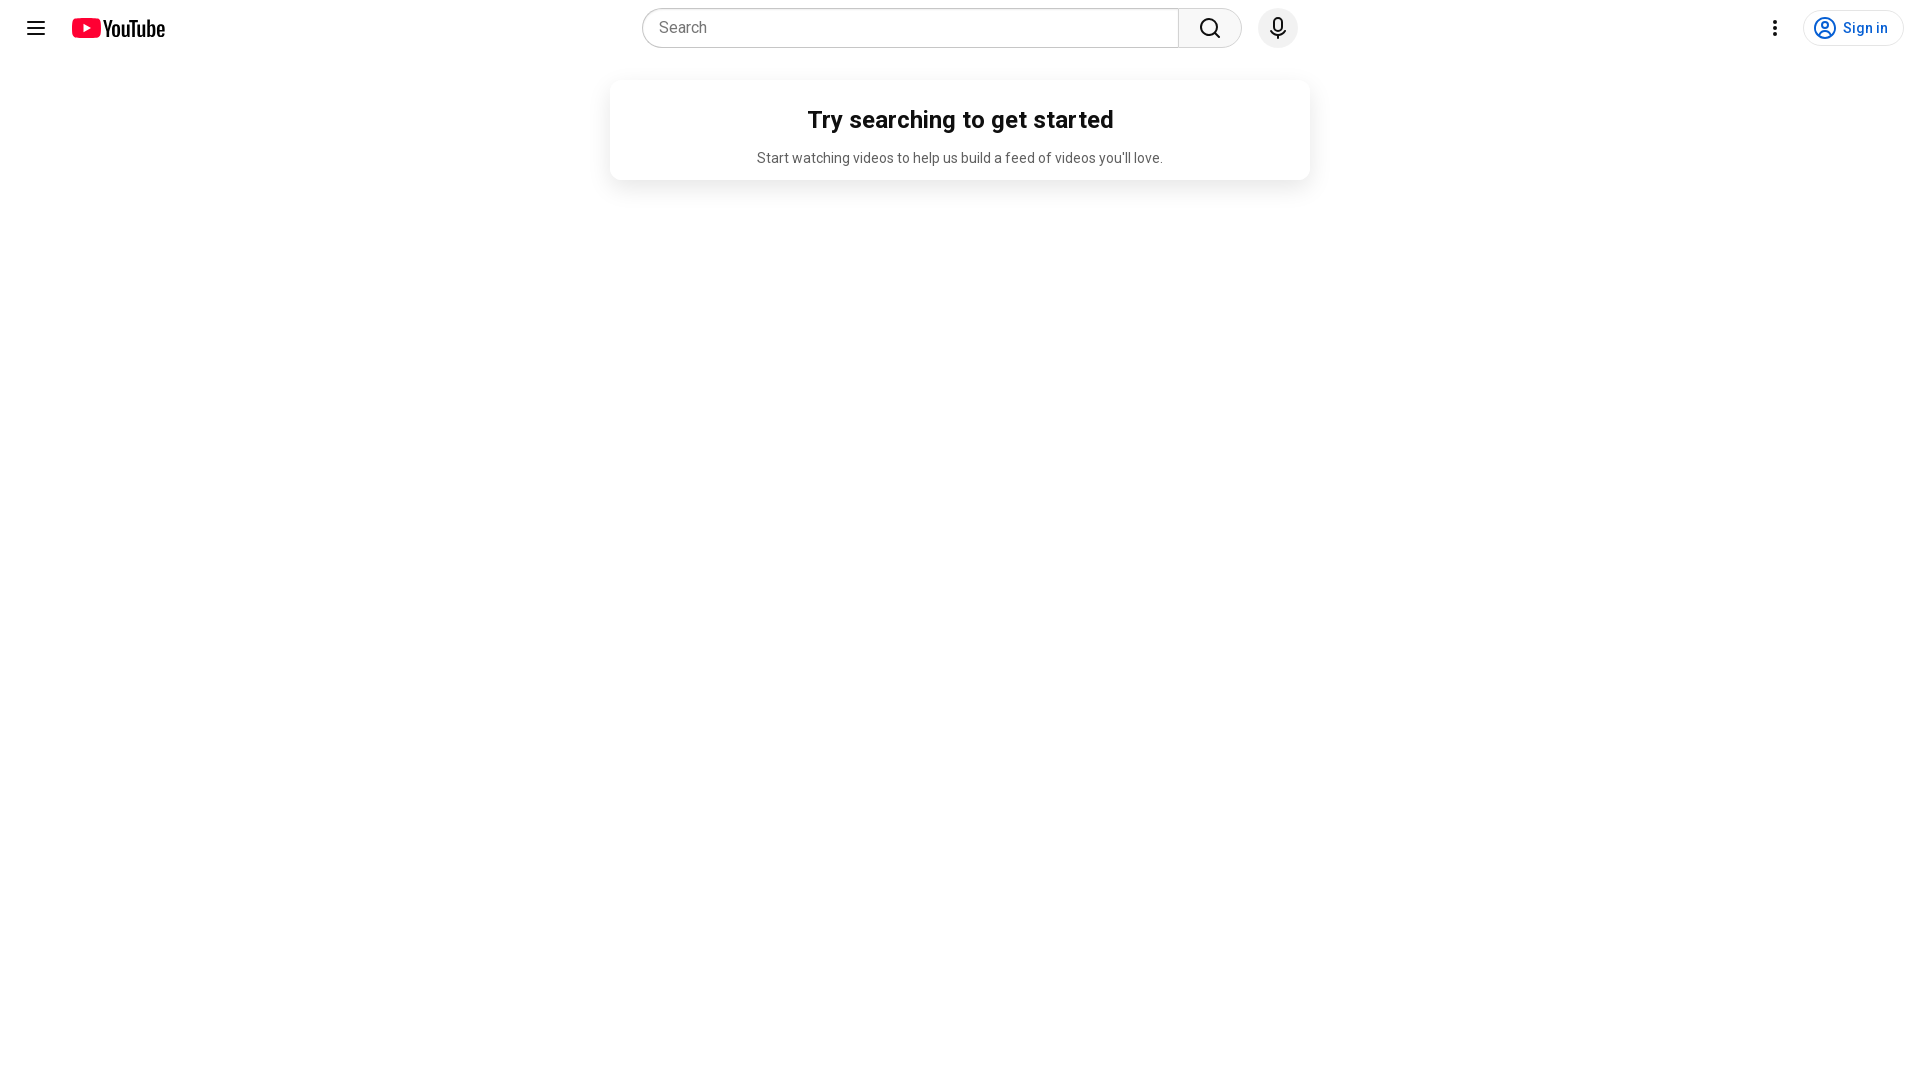

YouTube homepage loaded successfully - DOM content ready
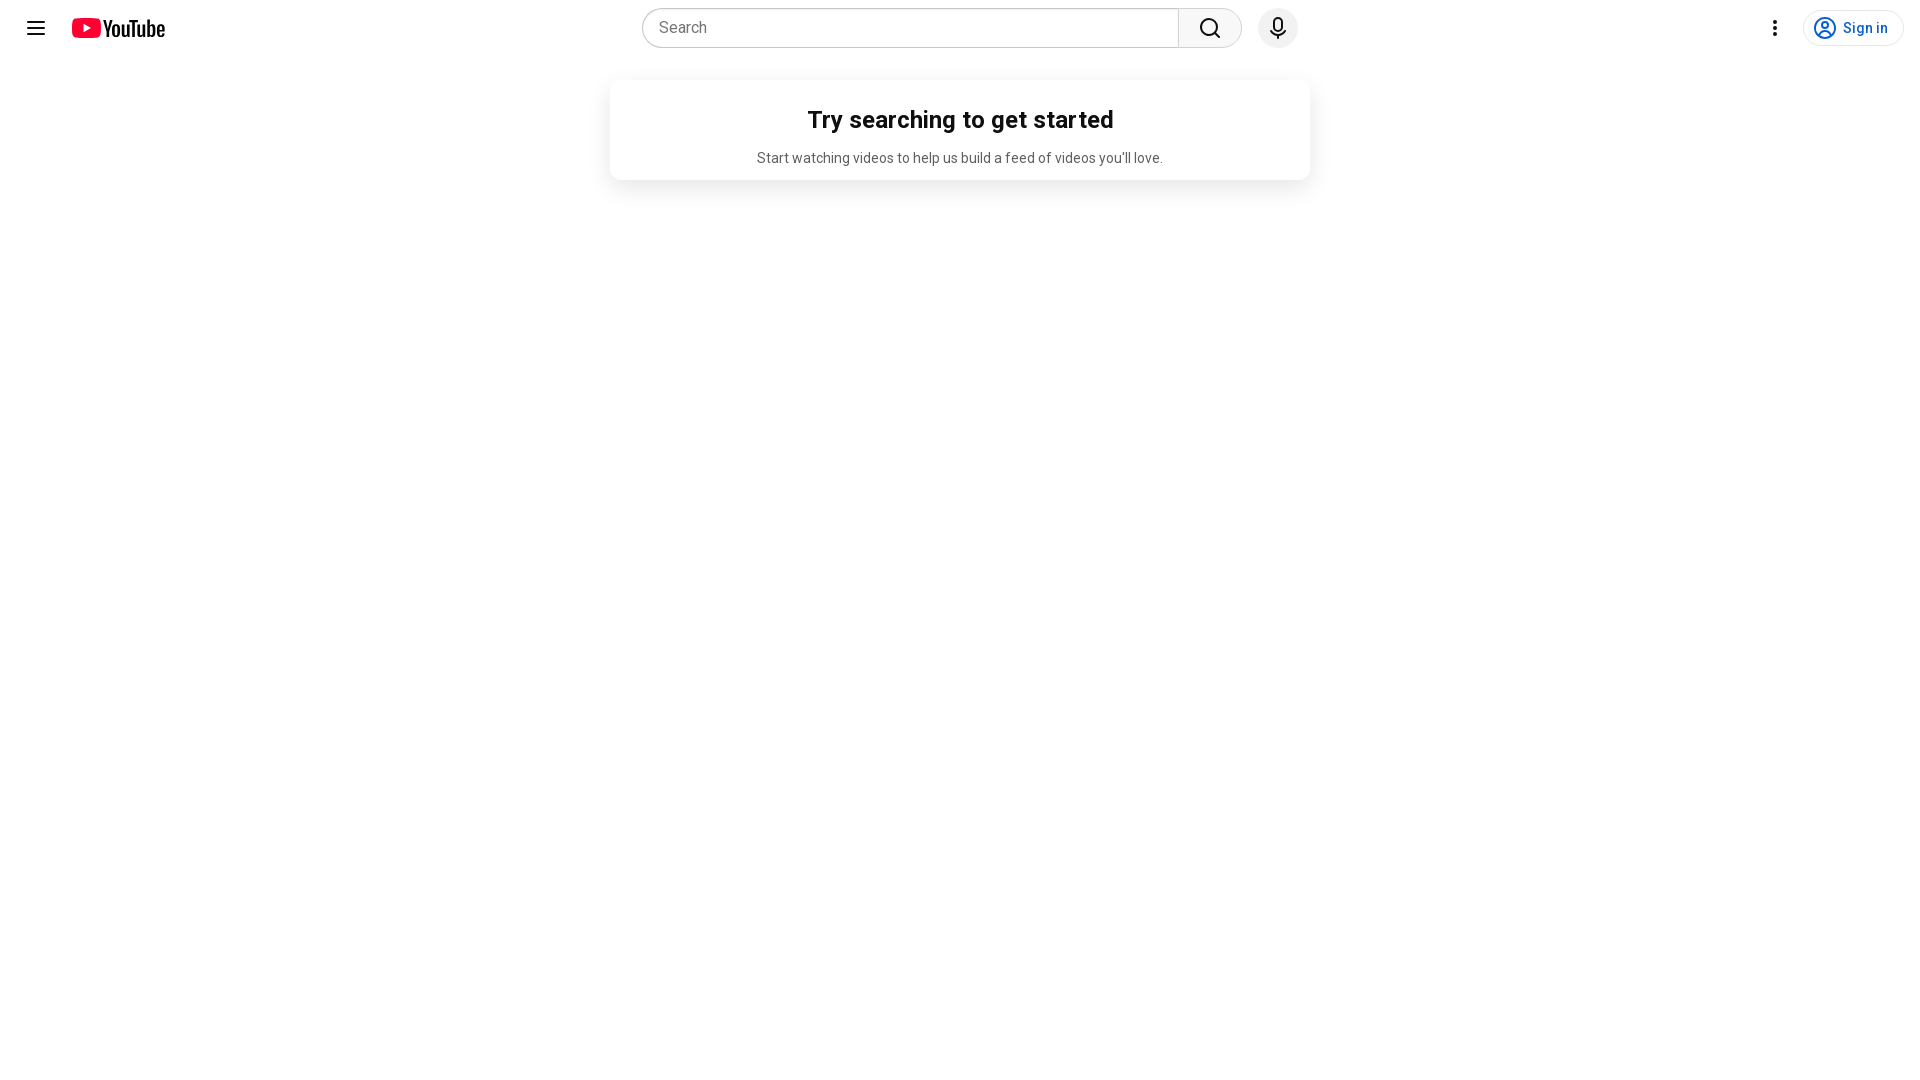

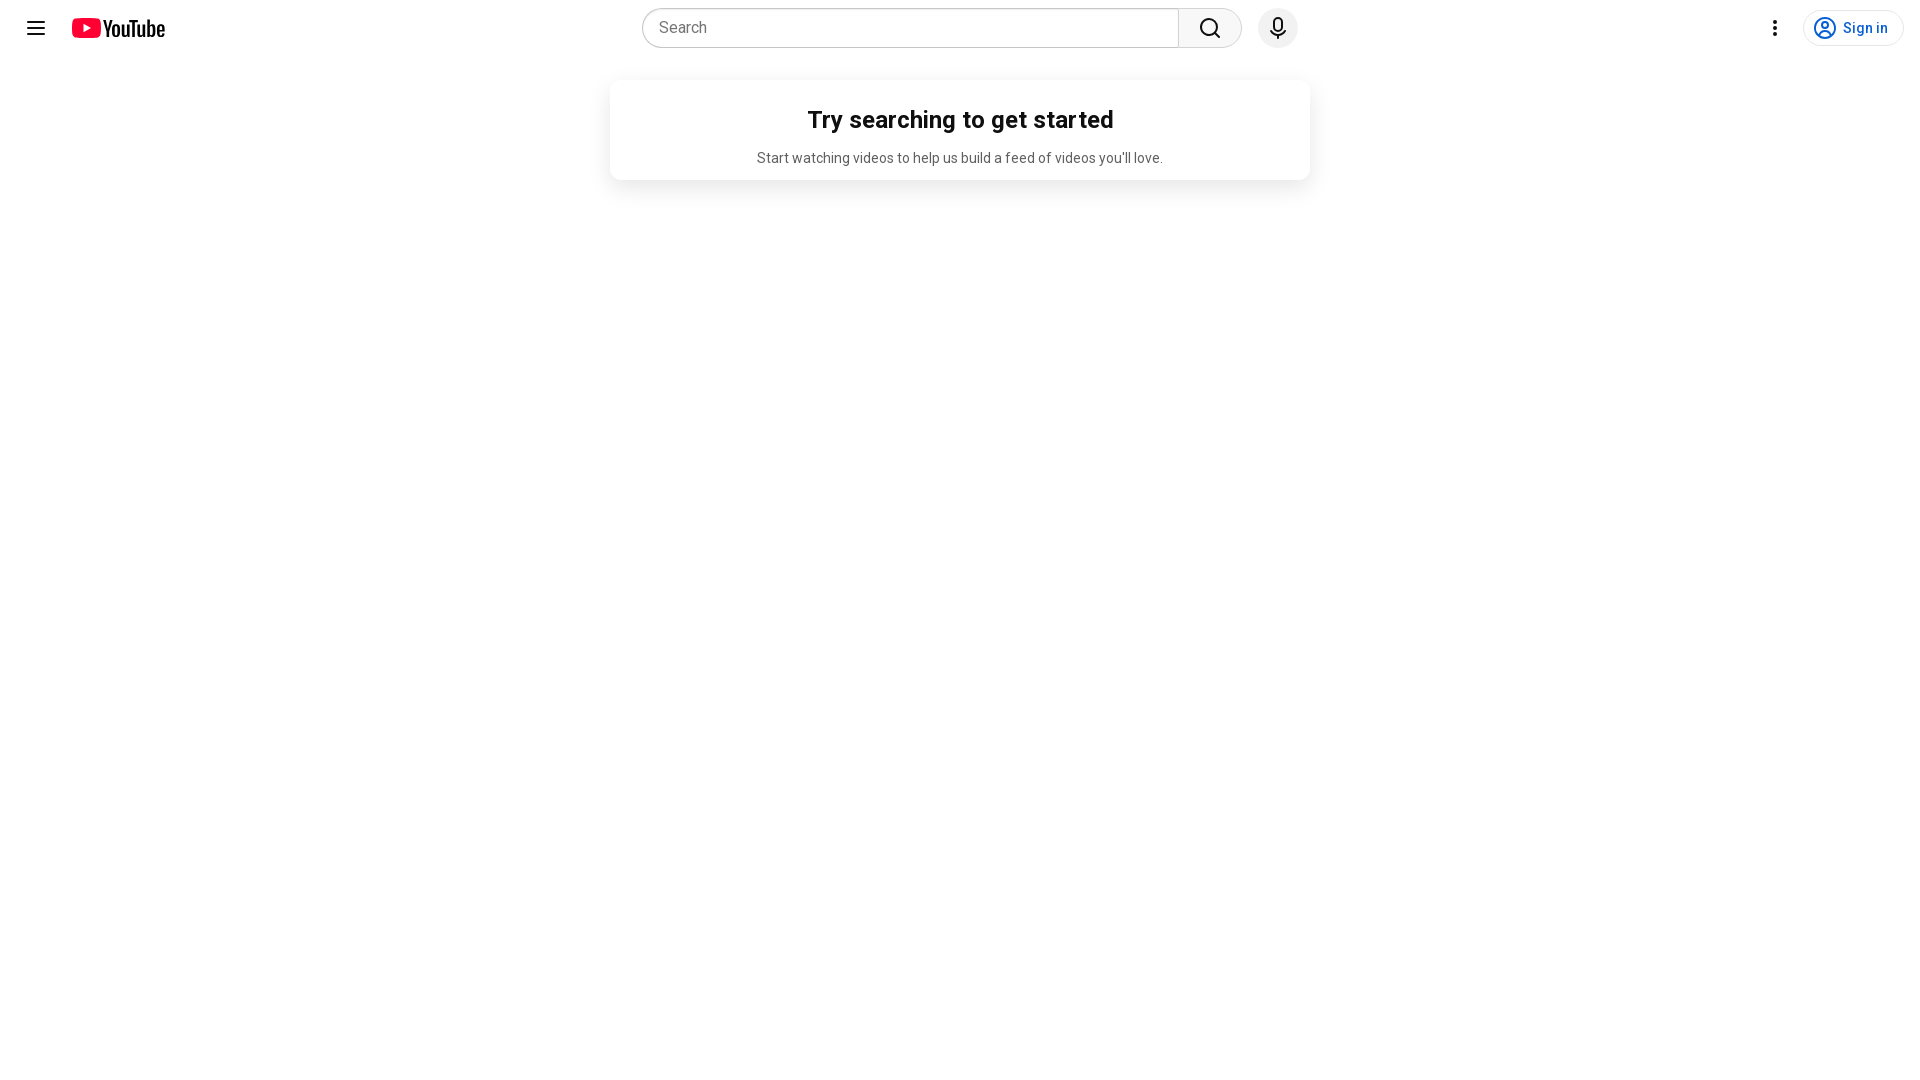